Navigates to the Dynamic Controls page and clicks the Enable button to test dynamic element interaction

Starting URL: https://the-internet.herokuapp.com/

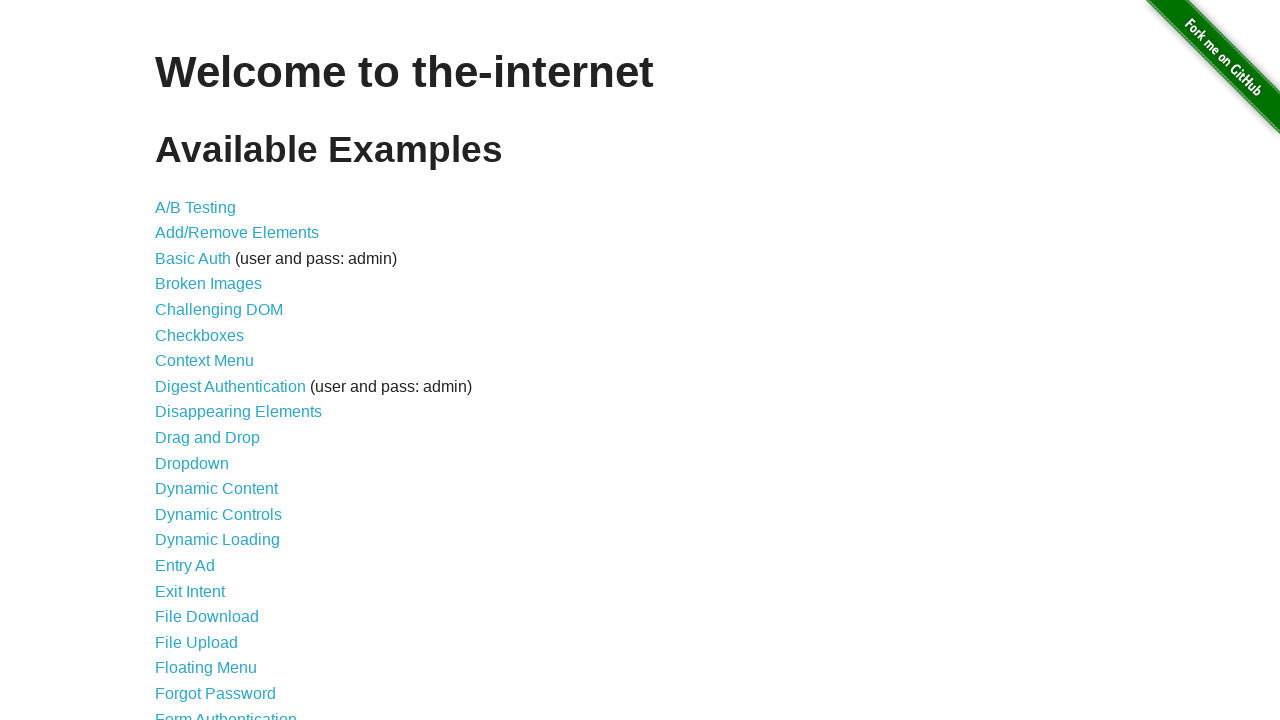

Clicked on Dynamic Controls link at (218, 514) on text='Dynamic Controls'
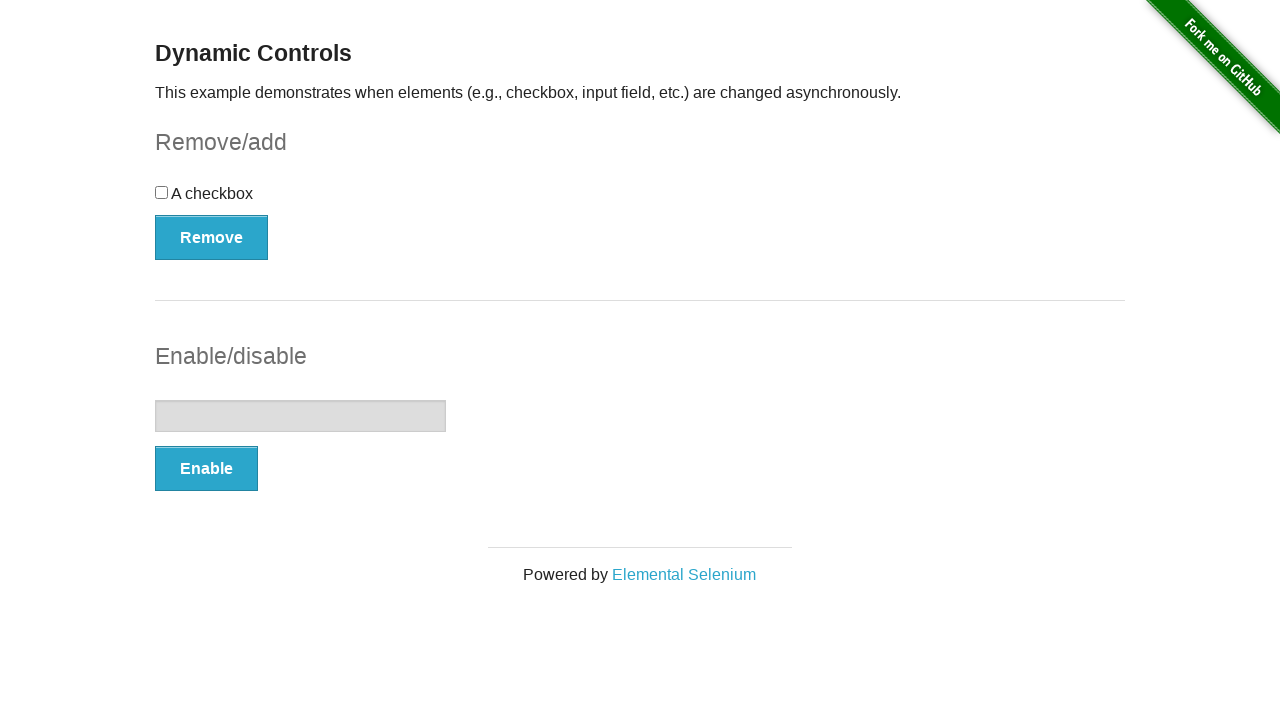

Clicked the Enable button at (206, 469) on button:has-text('Enable')
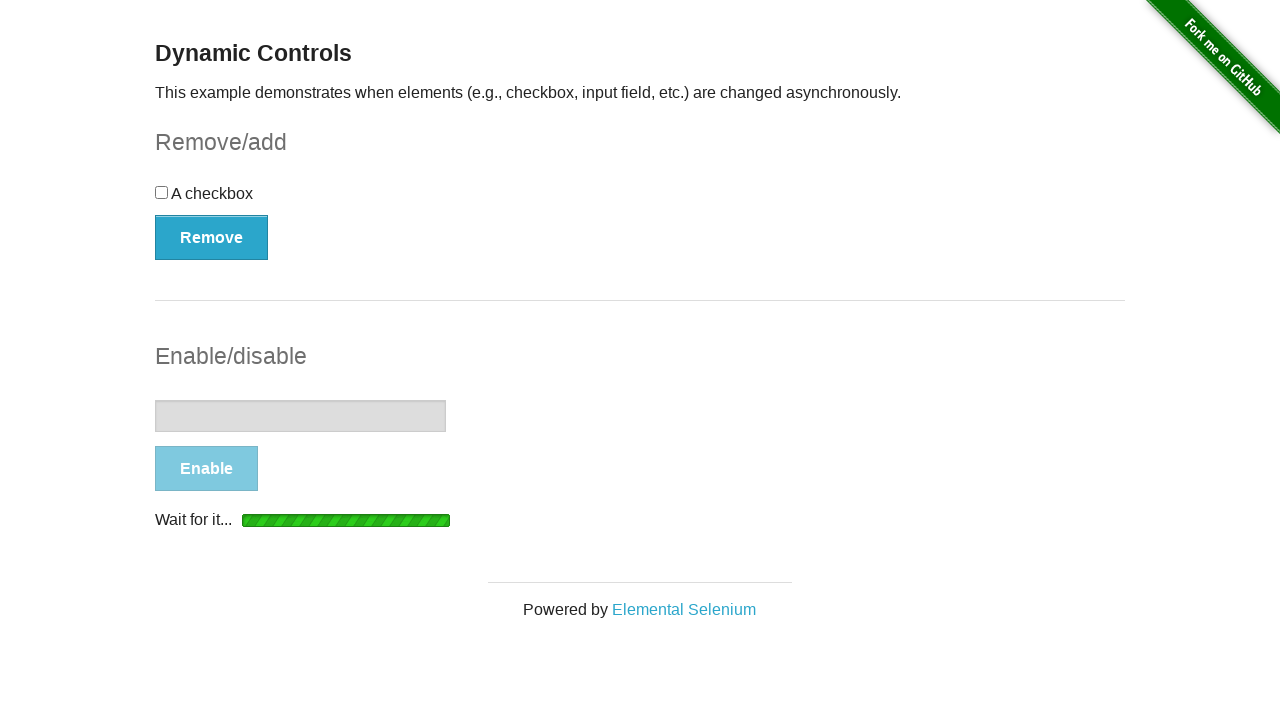

Input field is now enabled
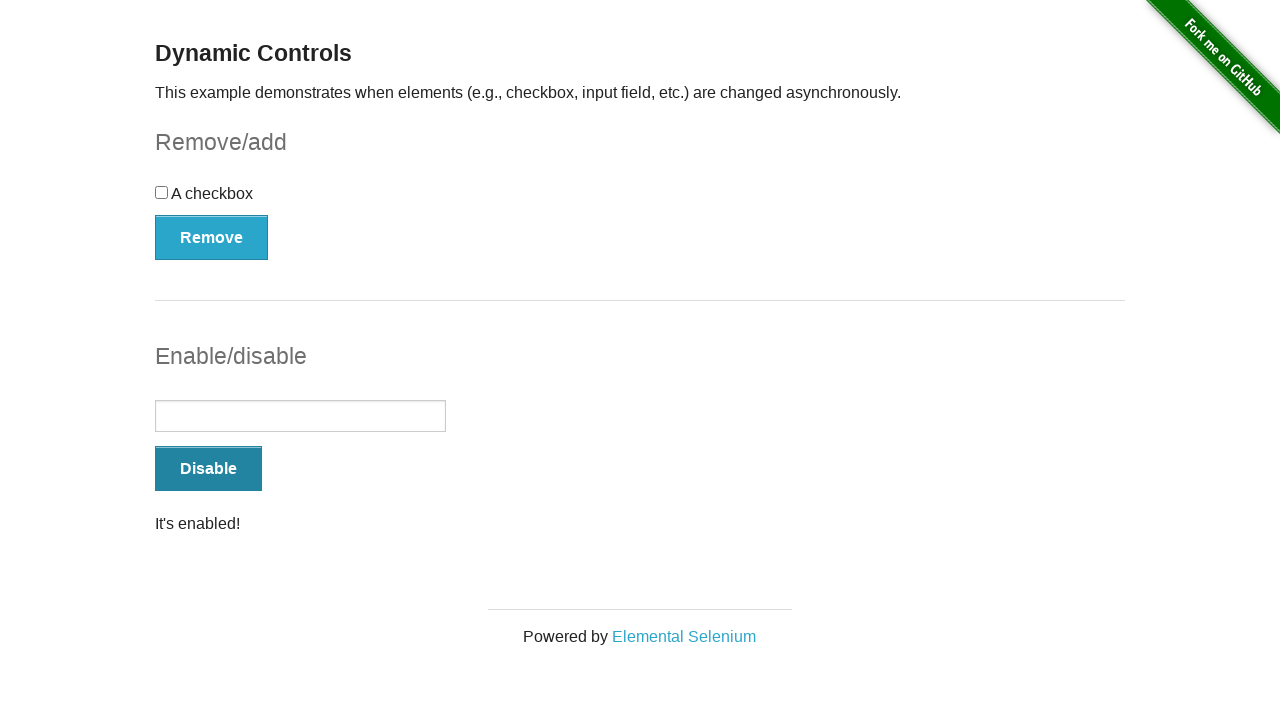

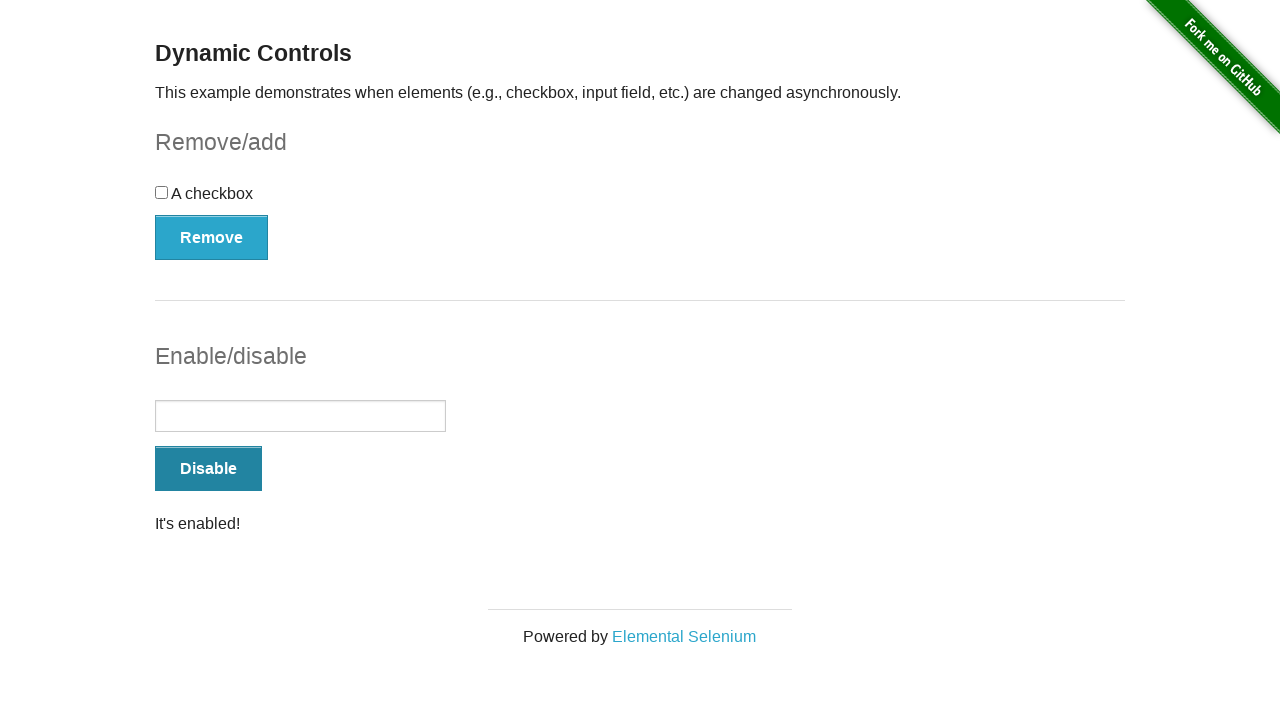